Tests various form elements including checkboxes, dropdowns, autocomplete, show/hide functionality, and radio buttons

Starting URL: https://rahulshettyacademy.com/AutomationPractice/

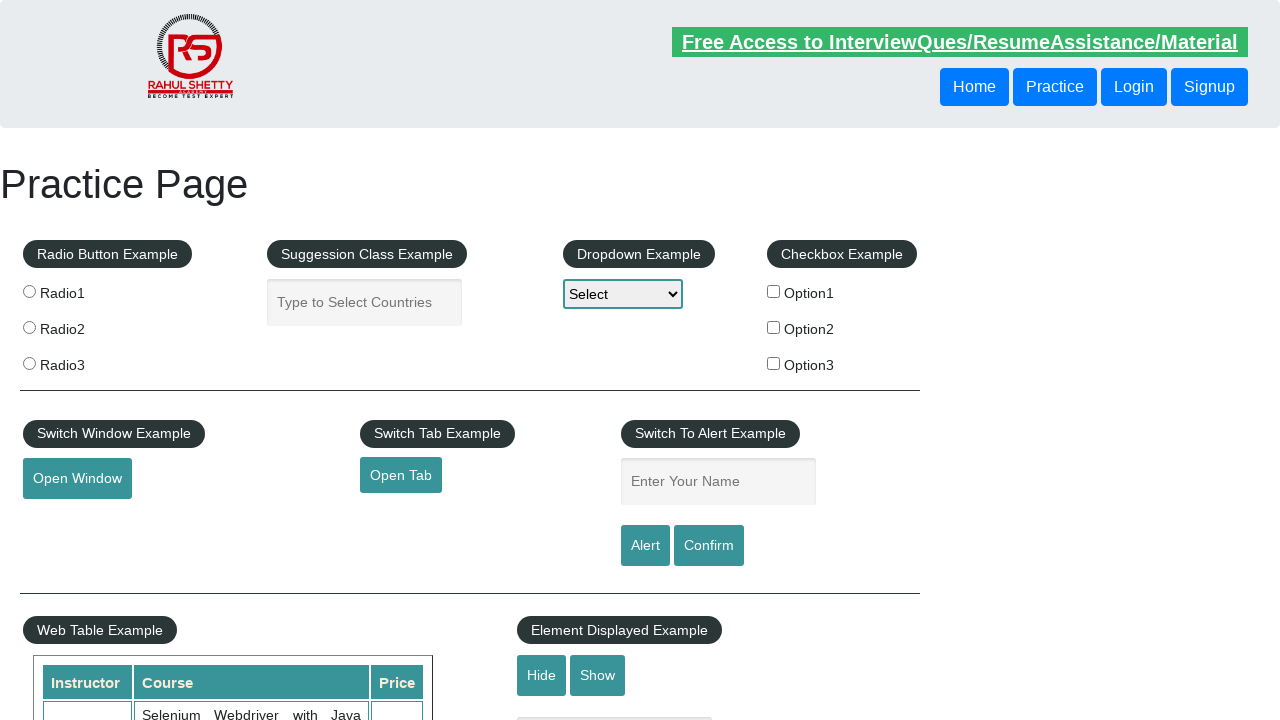

Checked checkbox option1 at (774, 291) on #checkBoxOption1
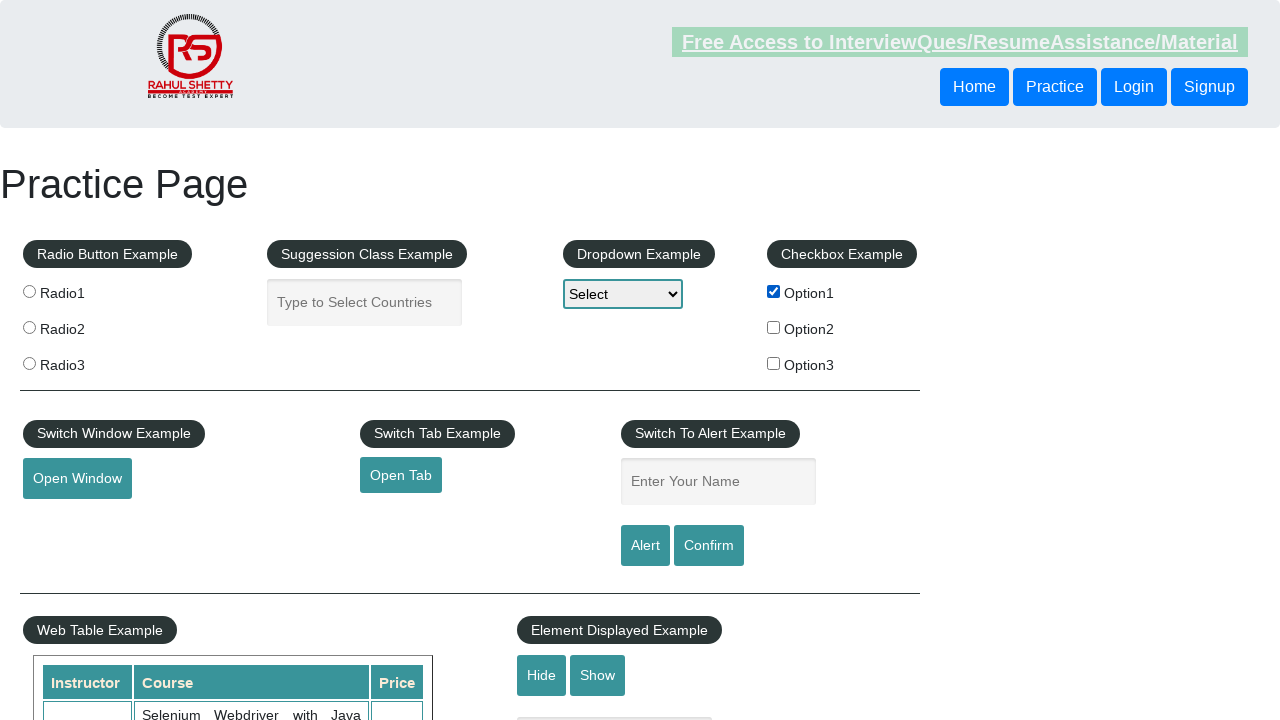

Unchecked checkbox option1 at (774, 291) on #checkBoxOption1
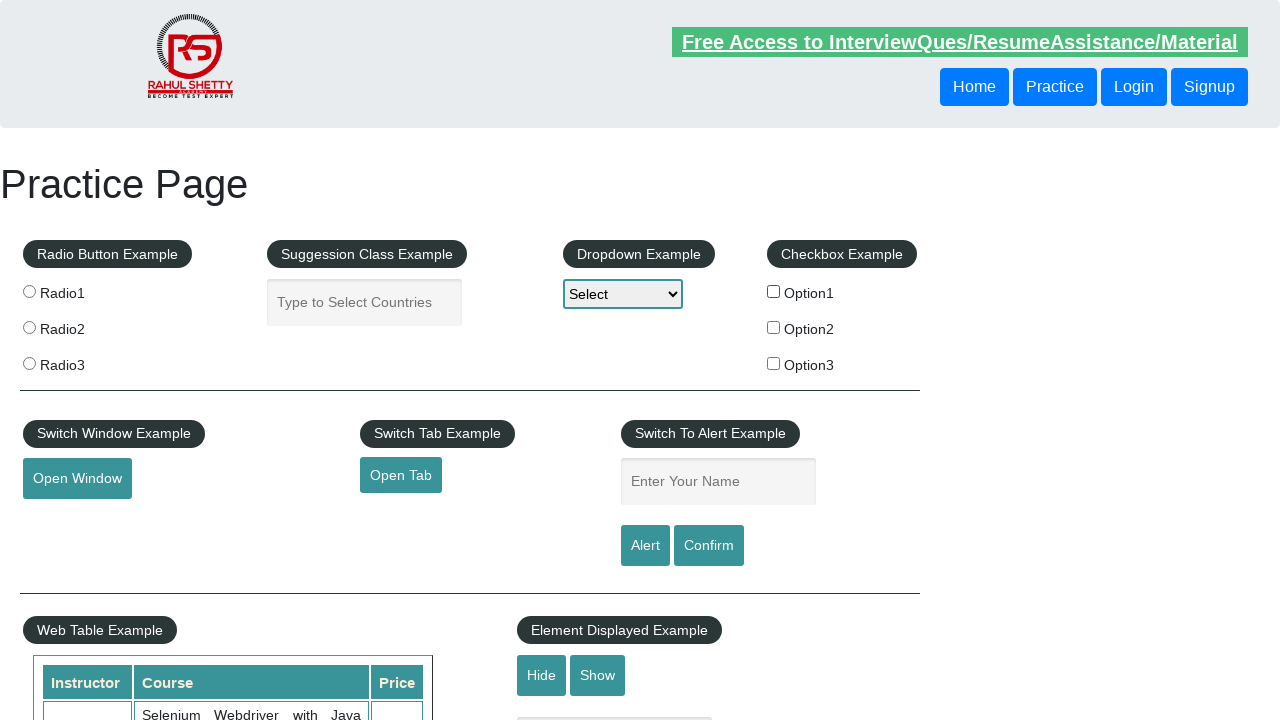

Checked checkbox option2 at (774, 327) on input[type="checkbox"][value="option2"]
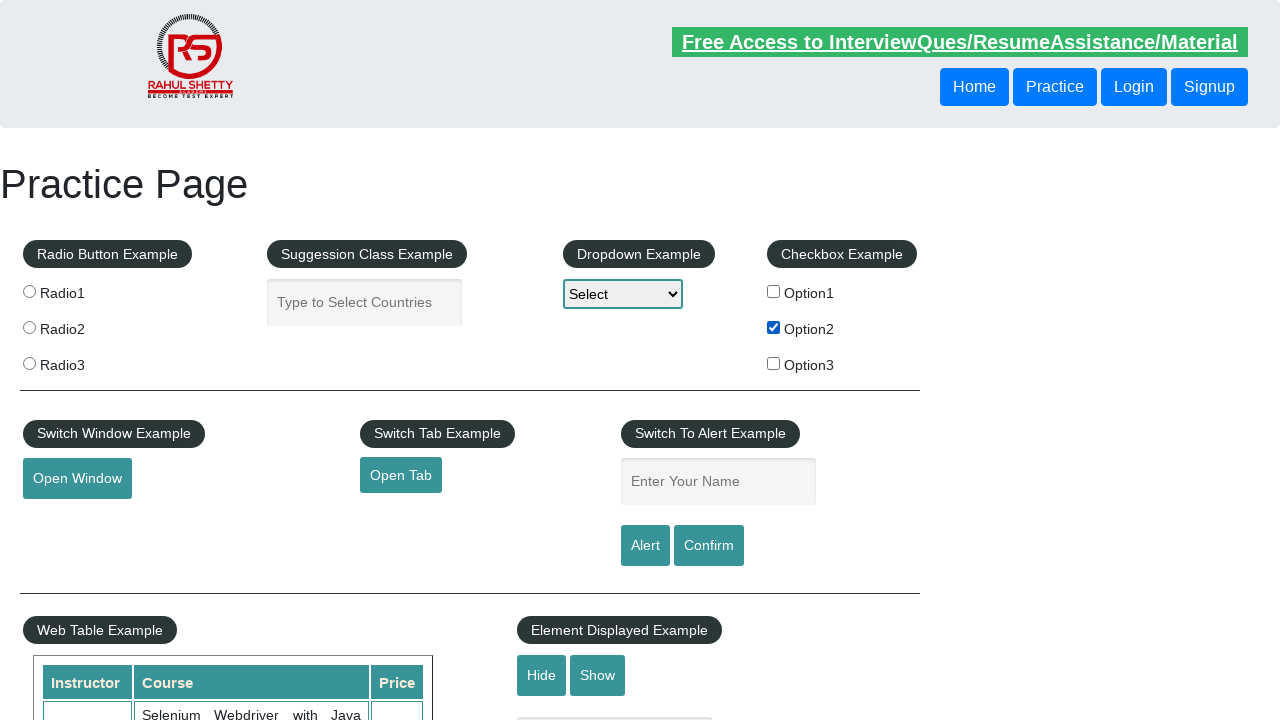

Checked checkbox option3 at (774, 363) on input[type="checkbox"][value="option3"]
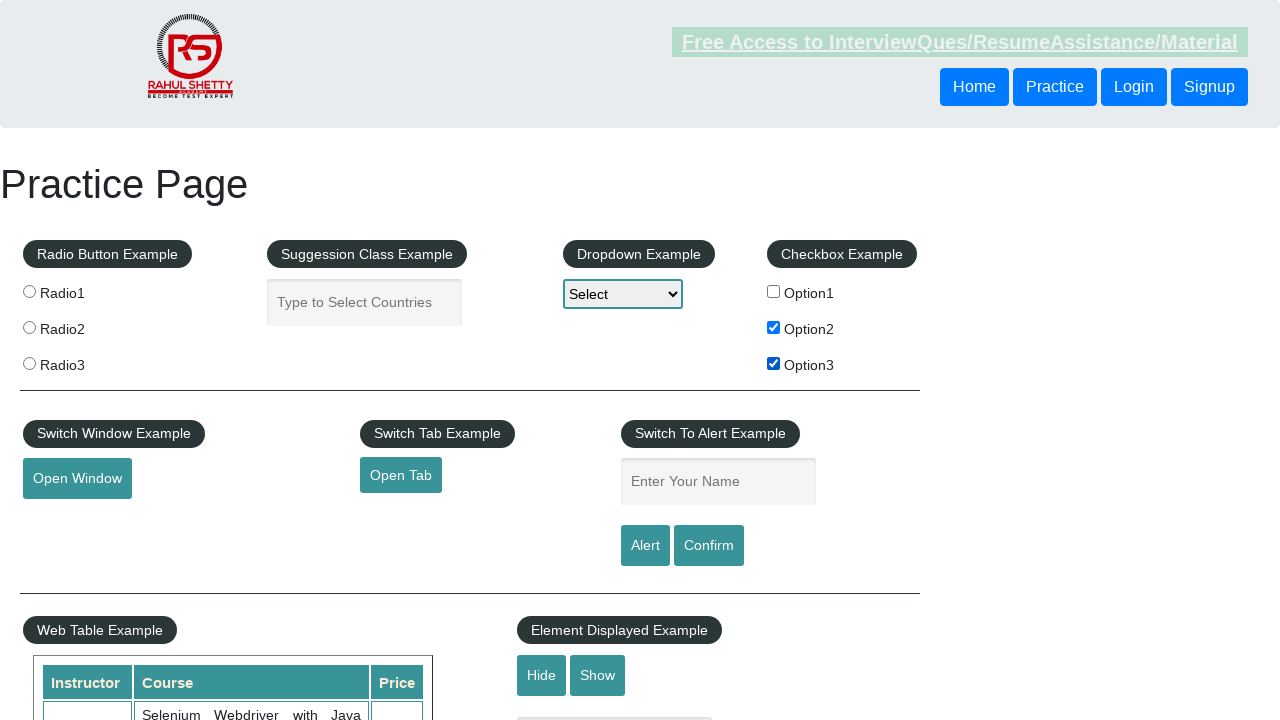

Selected option2 from dropdown on select
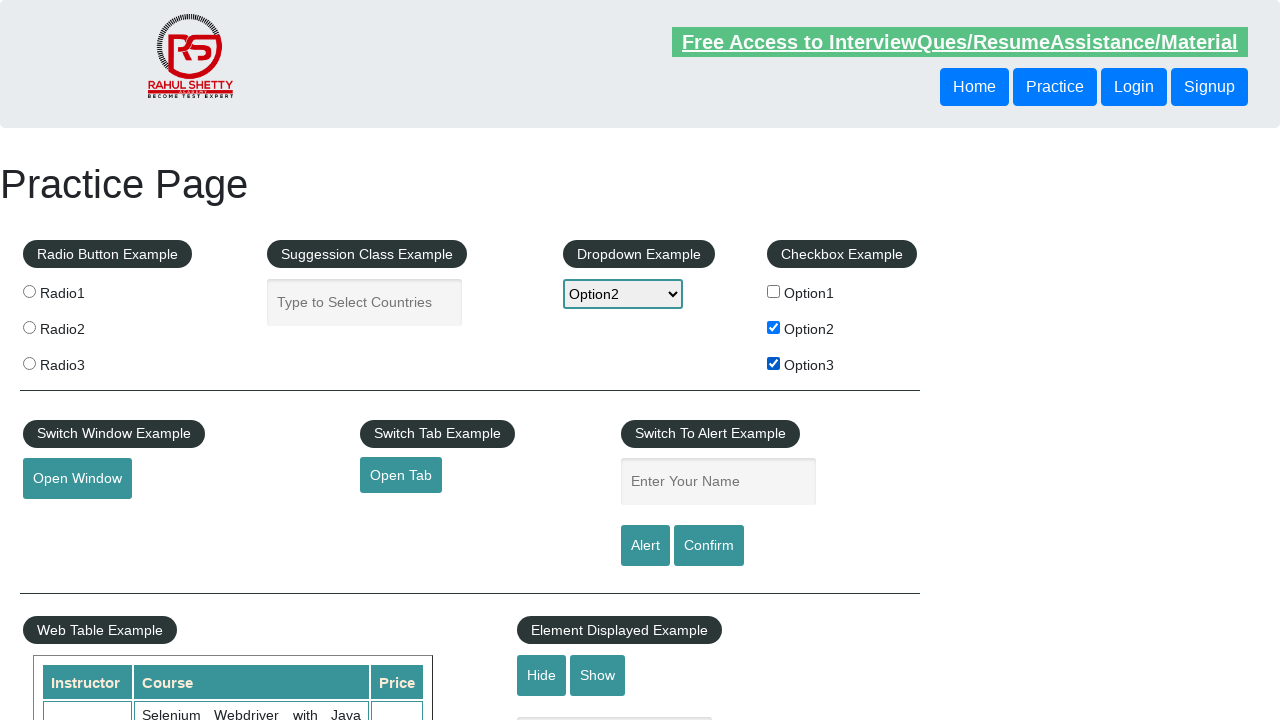

Typed 'ind' in autocomplete field on #autocomplete
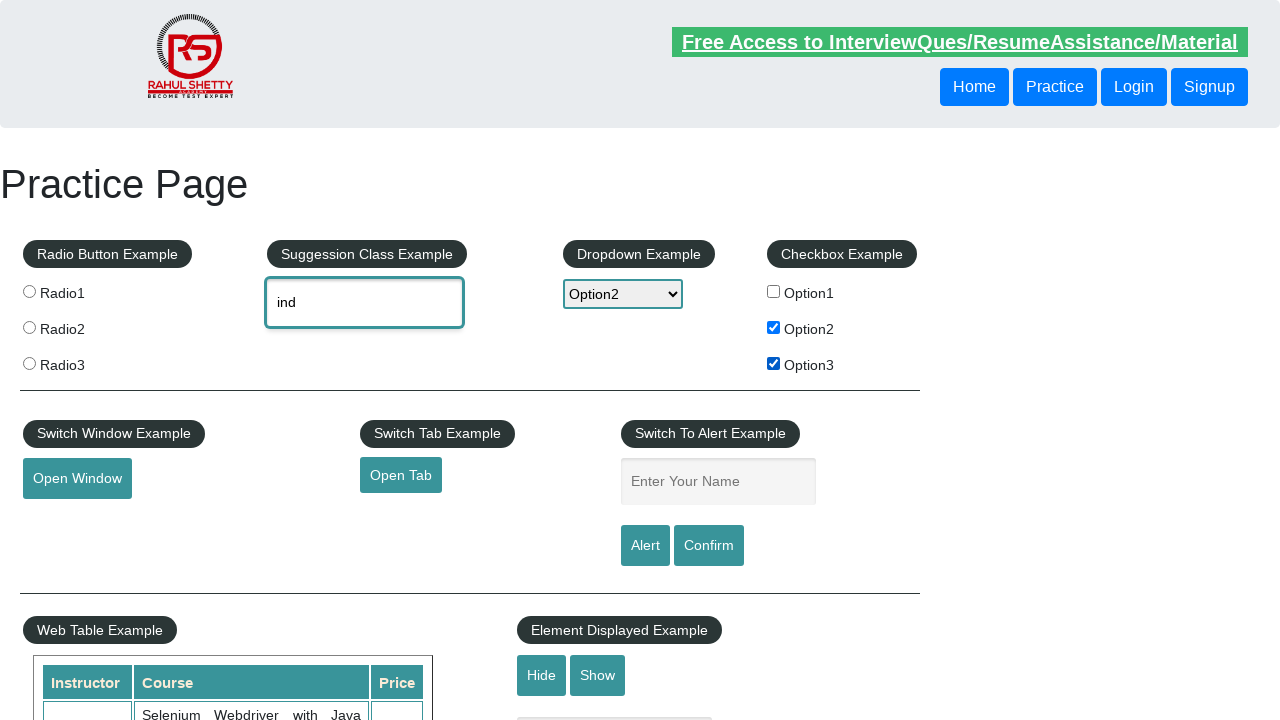

Autocomplete suggestions appeared
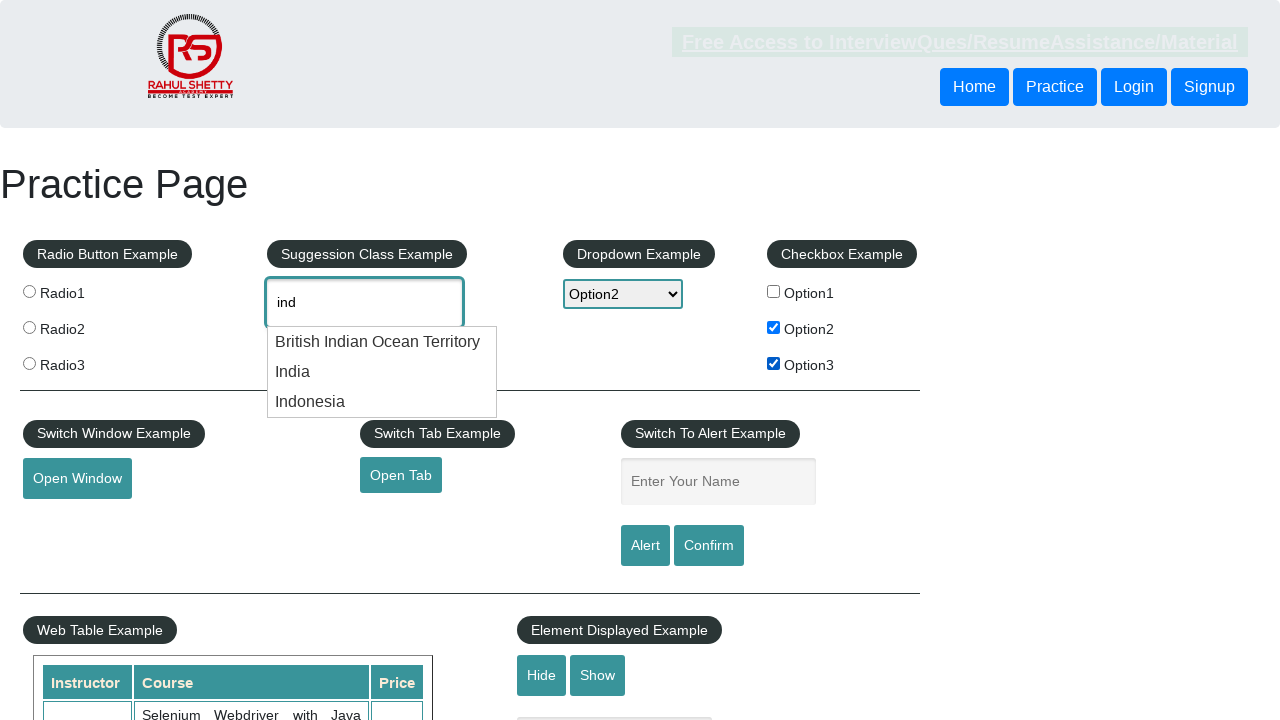

Selected 'India' from autocomplete suggestions at (382, 372) on .ui-menu-item div >> nth=1
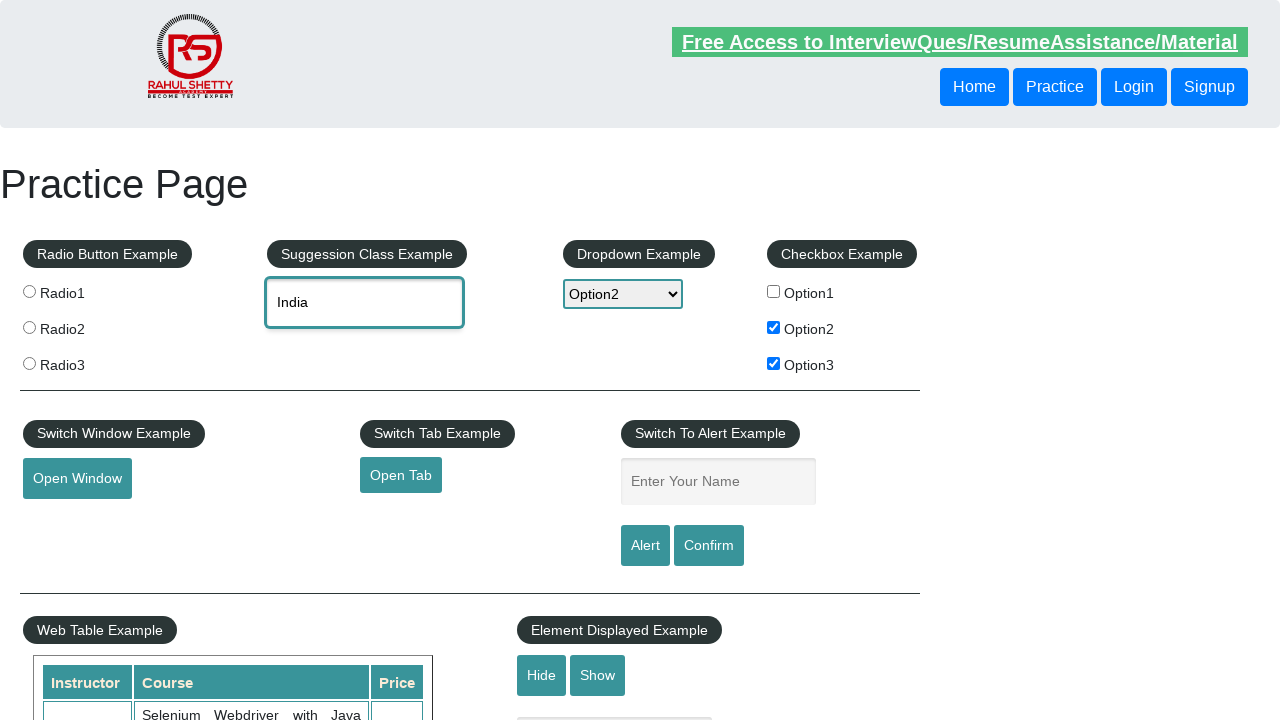

Clicked hide-textbox button at (542, 675) on #hide-textbox
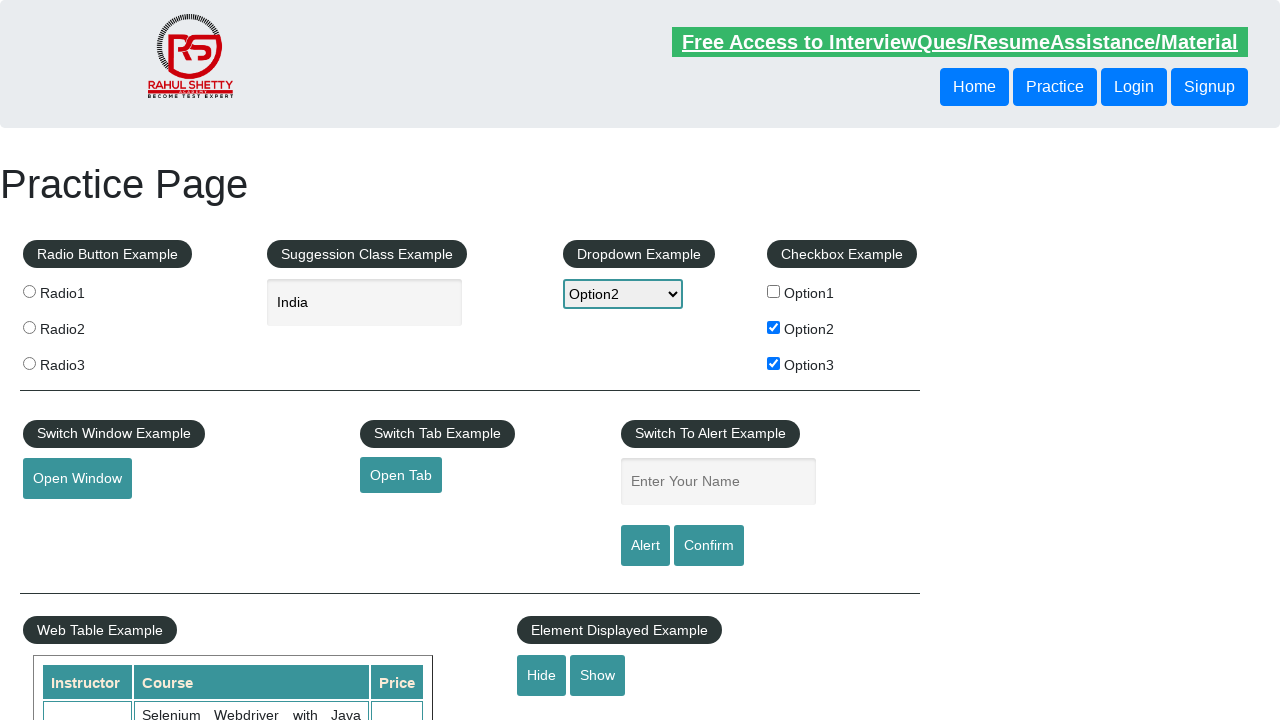

Clicked show-textbox button at (598, 675) on #show-textbox
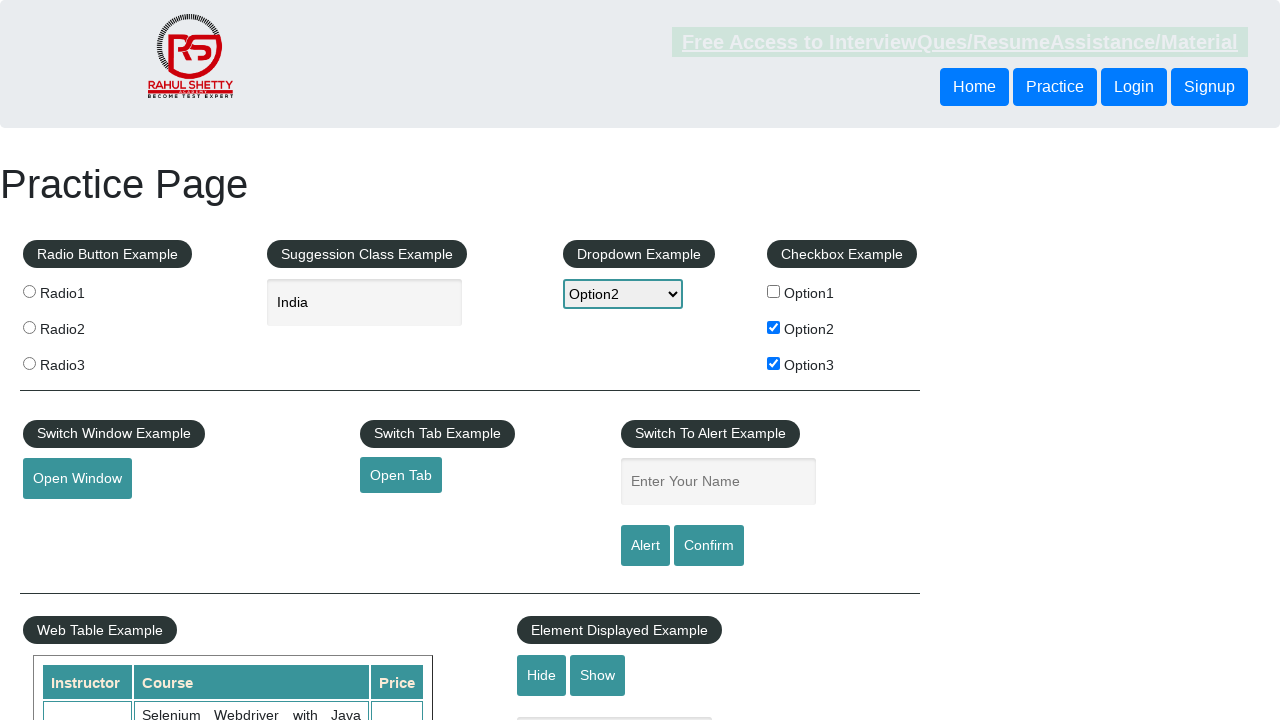

Checked radio button option radio2 at (29, 327) on [value="radio2"]
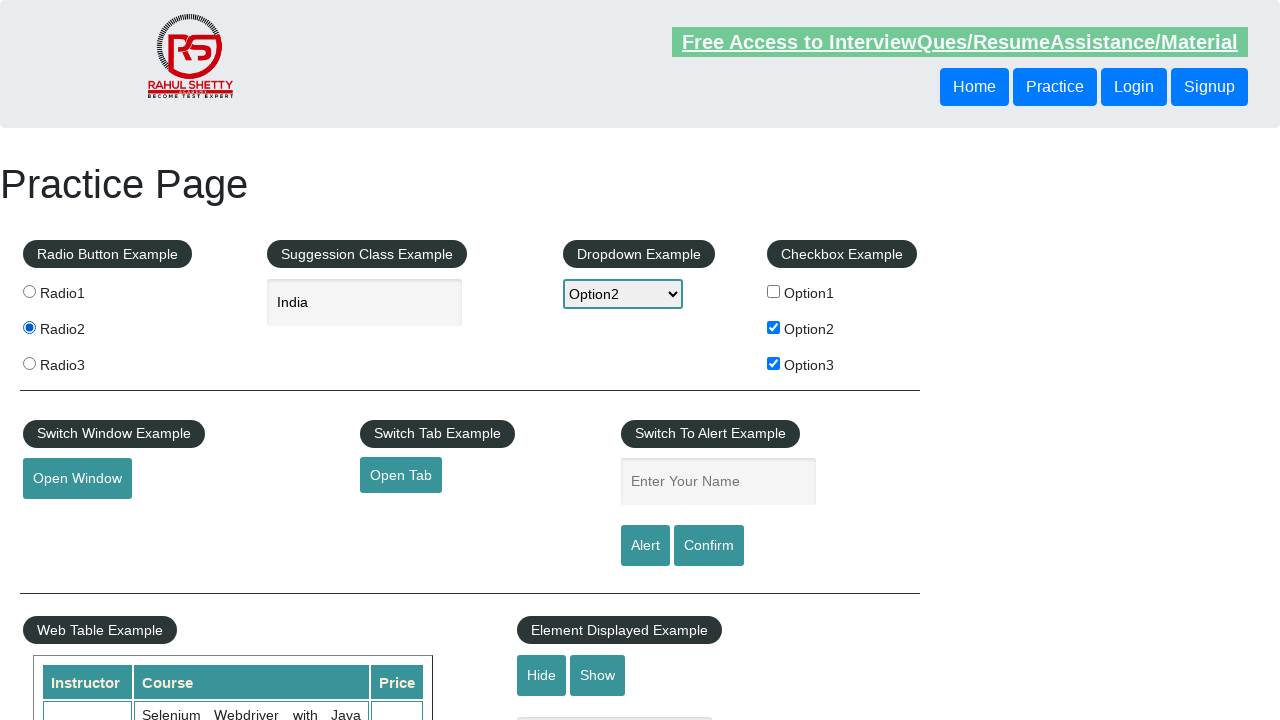

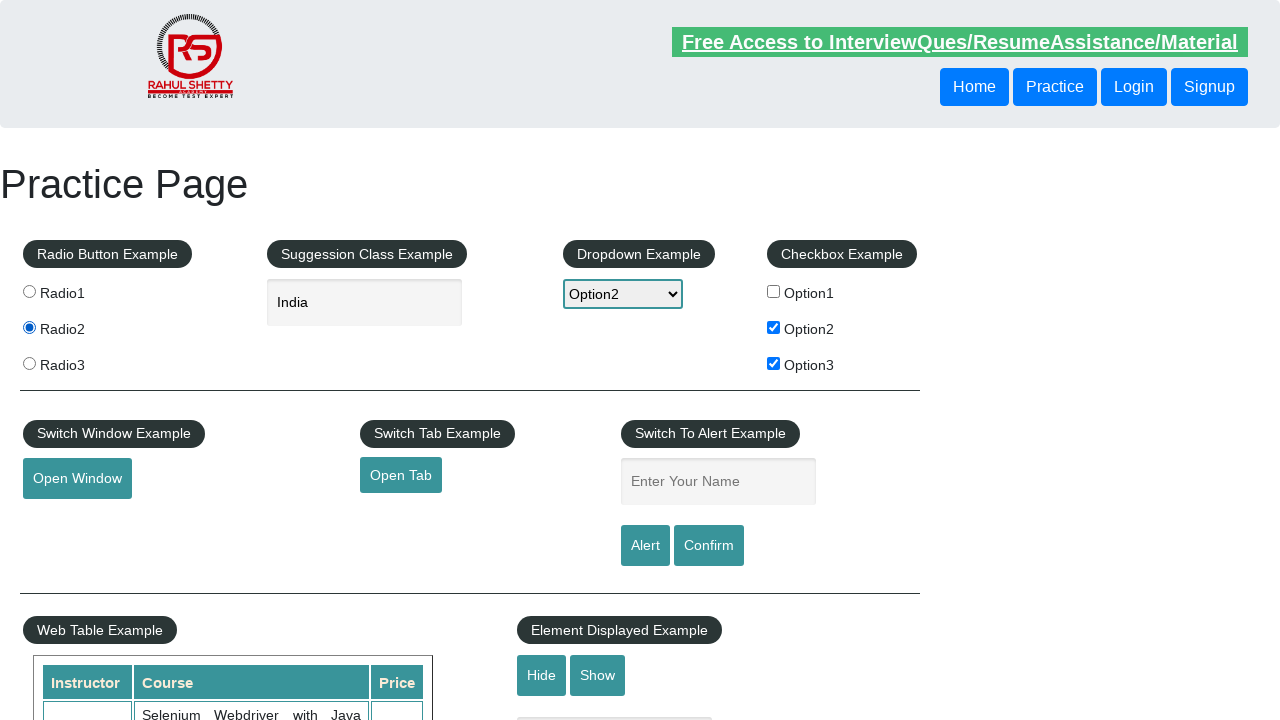